Tests the text box form on DemoQA by clicking through the Elements menu, filling out the form fields (name, email, addresses), and testing email validation with various invalid email formats before submitting with a valid email.

Starting URL: https://demoqa.com

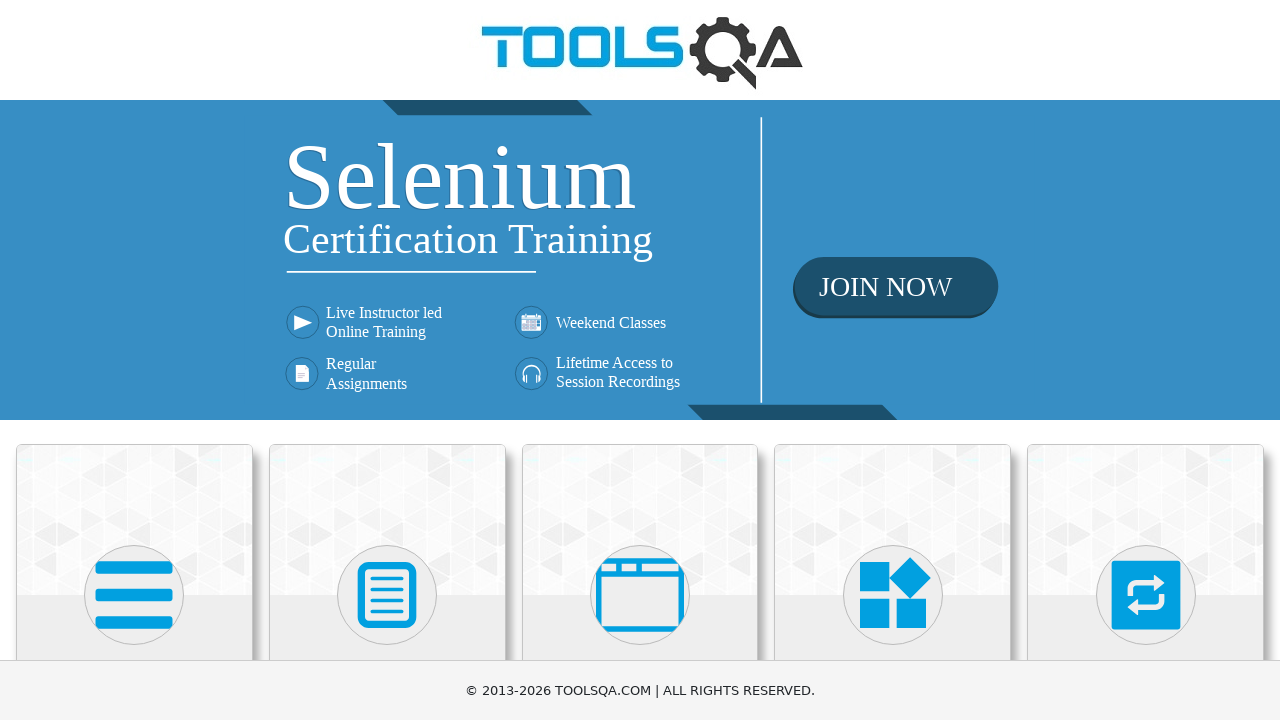

Clicked on Elements menu card at (134, 595) on (//div[@class='avatar mx-auto white'])[1]
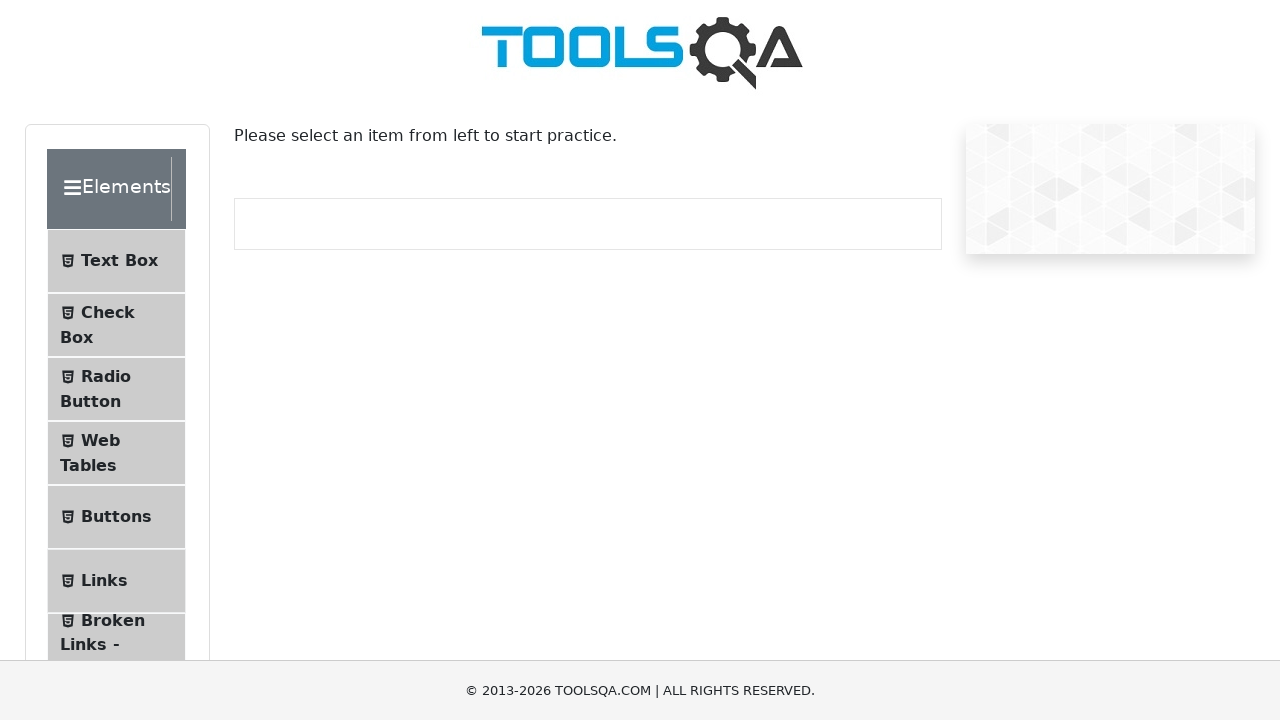

Clicked on Text Box sub-menu item at (116, 261) on #item-0
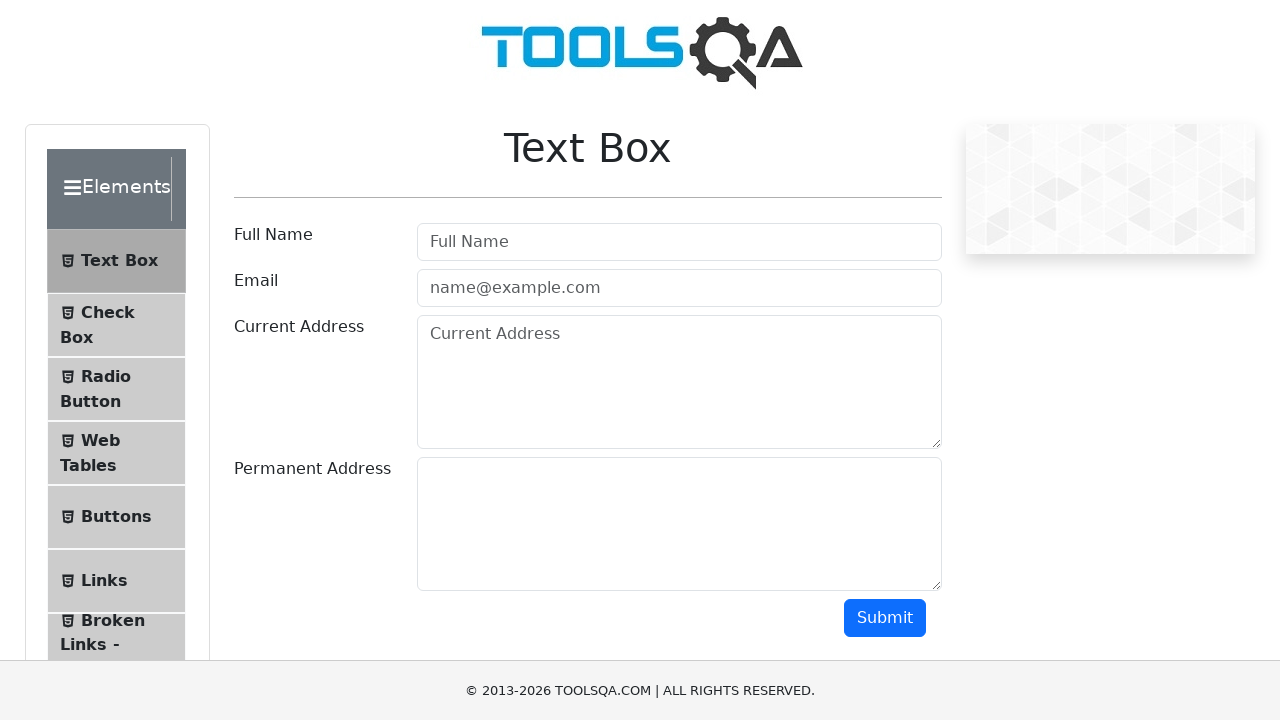

Filled full name field with 'FullNameTest' on #userName
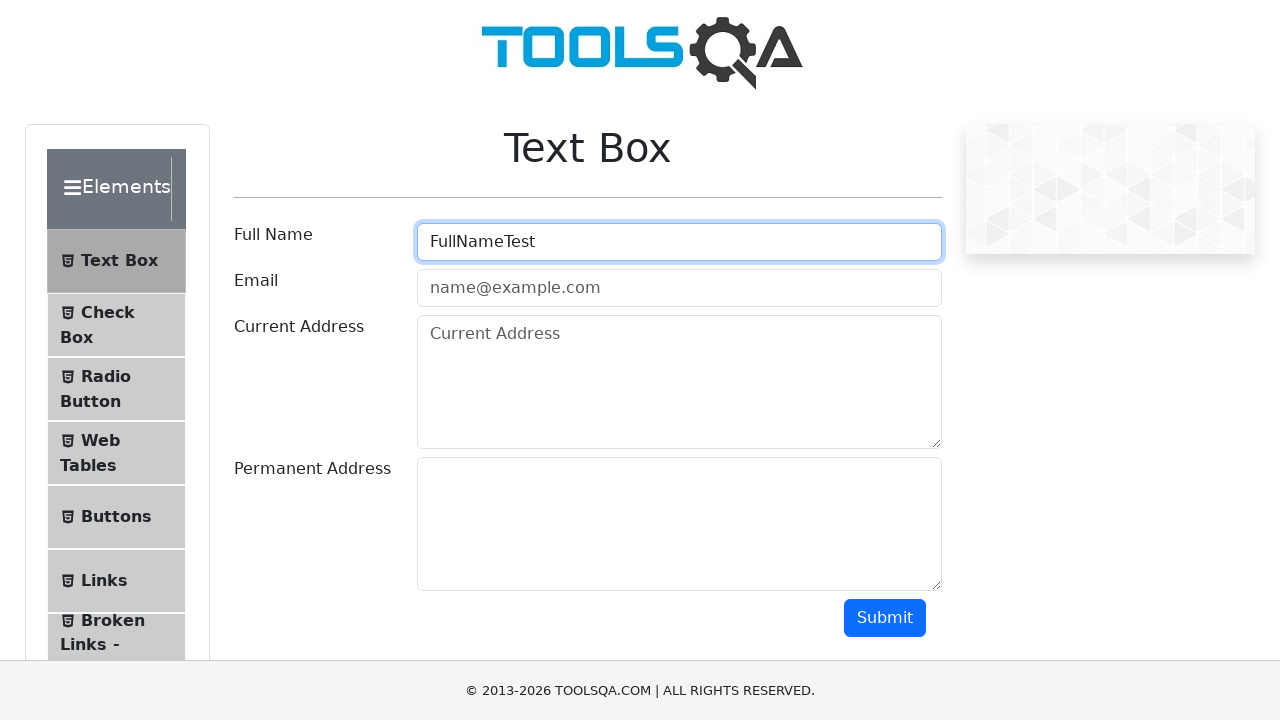

Filled email field with invalid format 'EmailTest' (no domain) on #userEmail
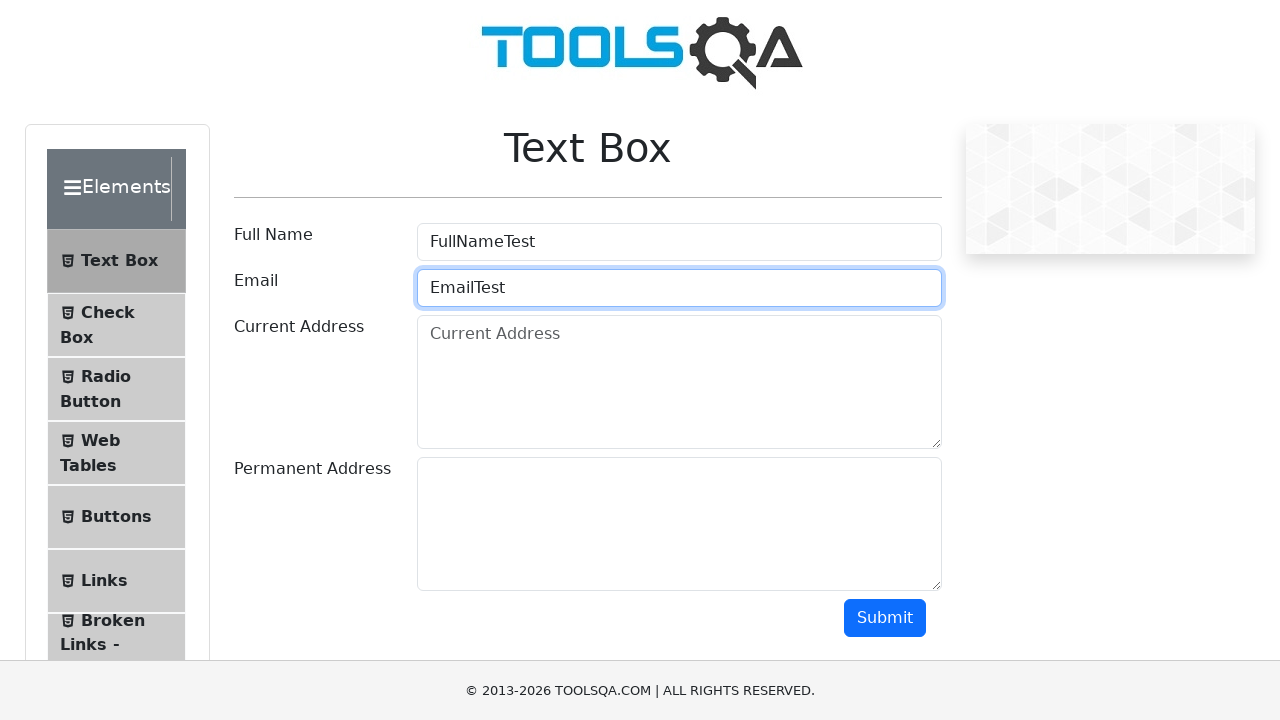

Clicked submit button with invalid email format at (885, 618) on #submit
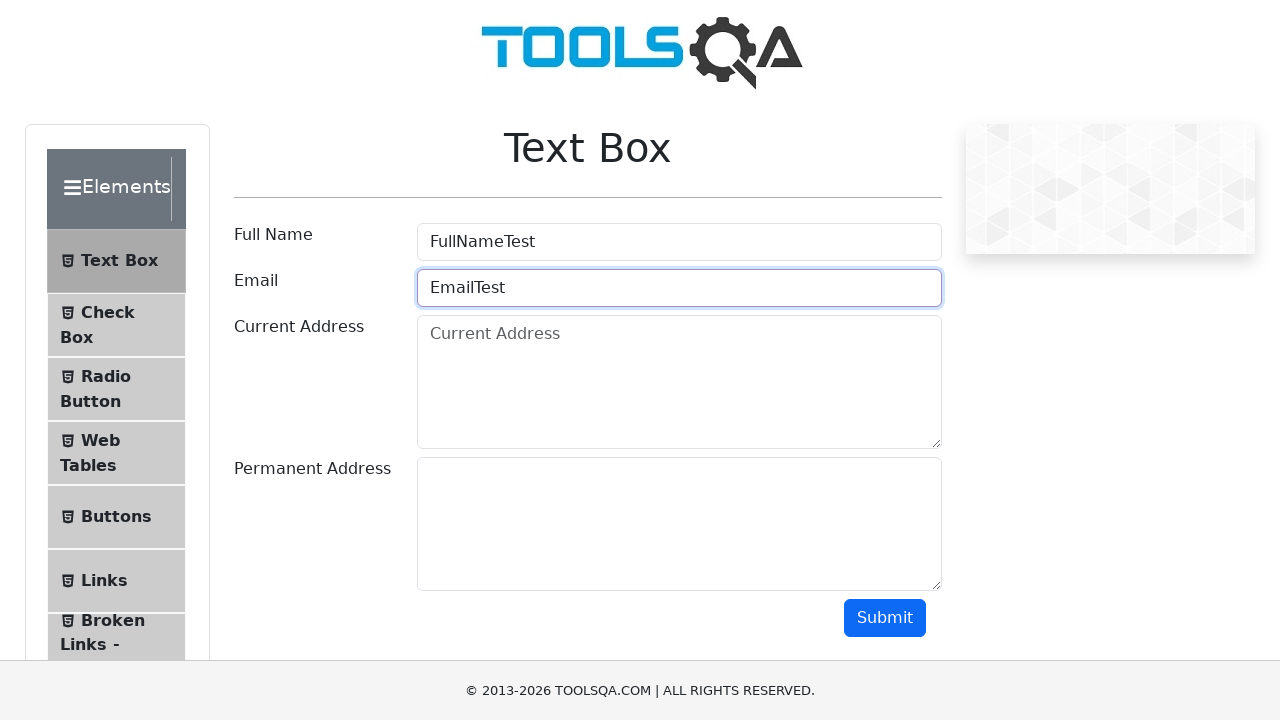

Cleared email field on #userEmail
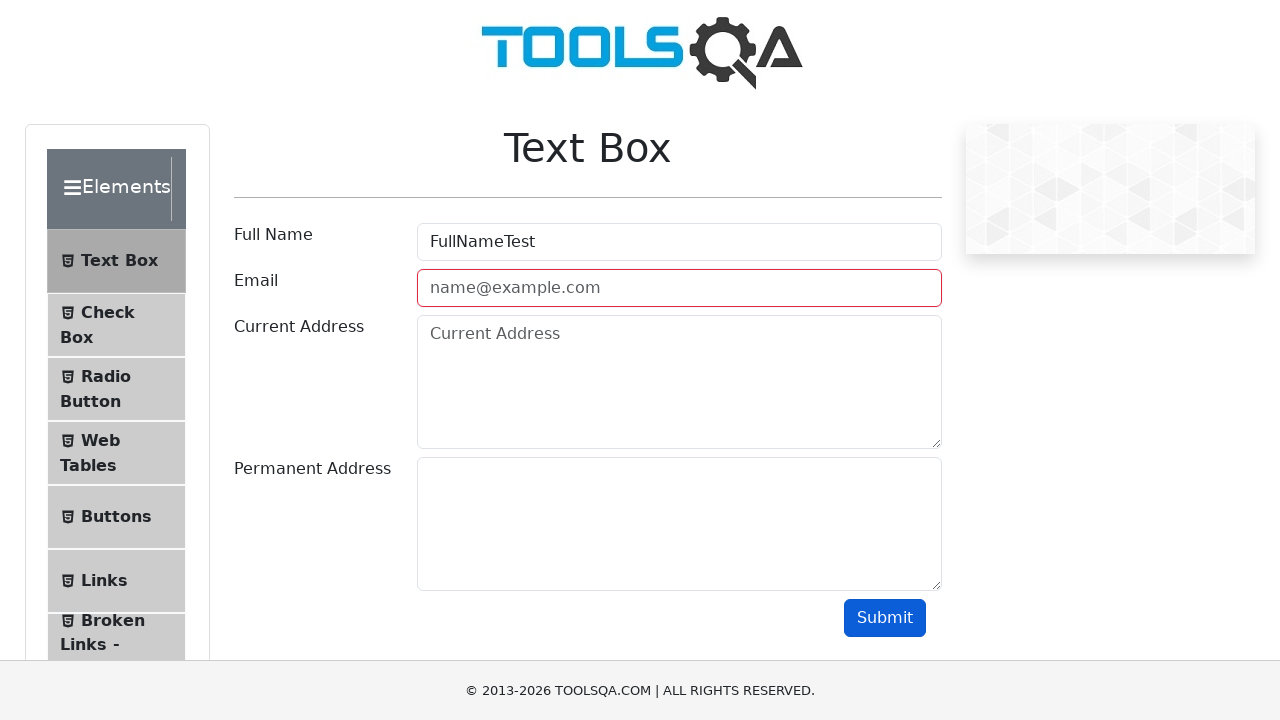

Filled email field with partially invalid format 'EmailTest@' on #userEmail
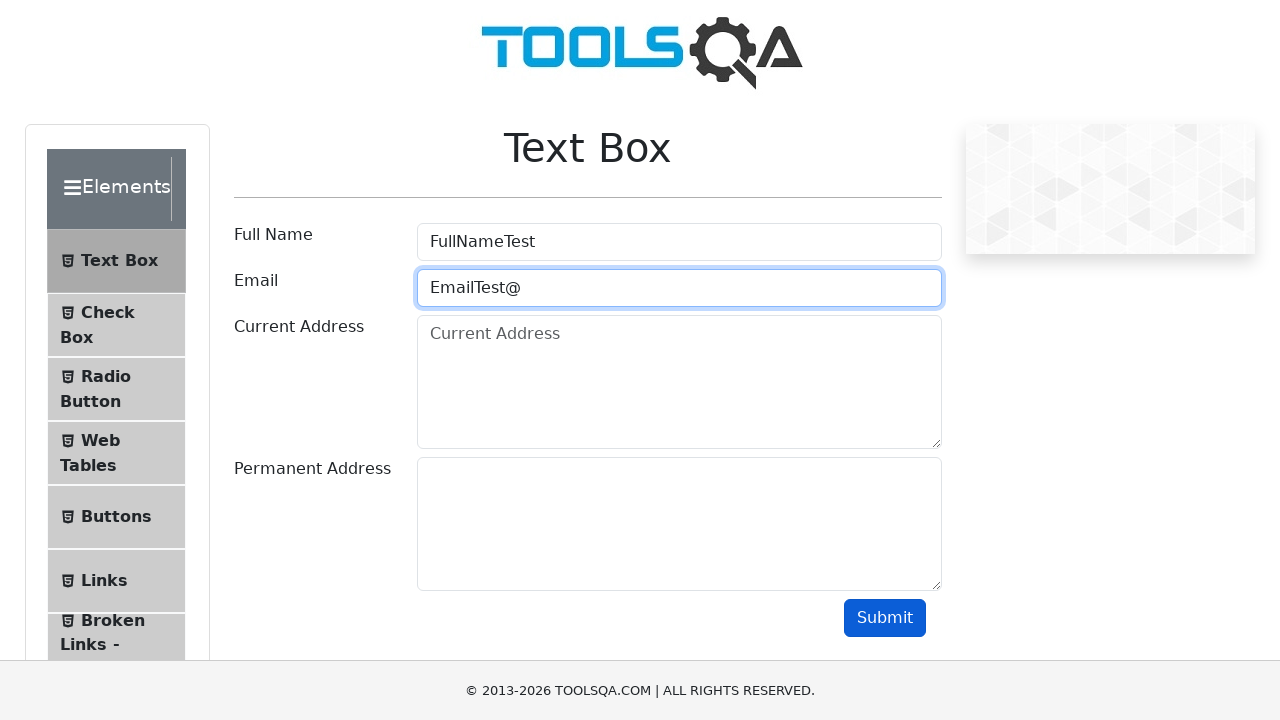

Clicked submit button with partially invalid email format at (885, 618) on #submit
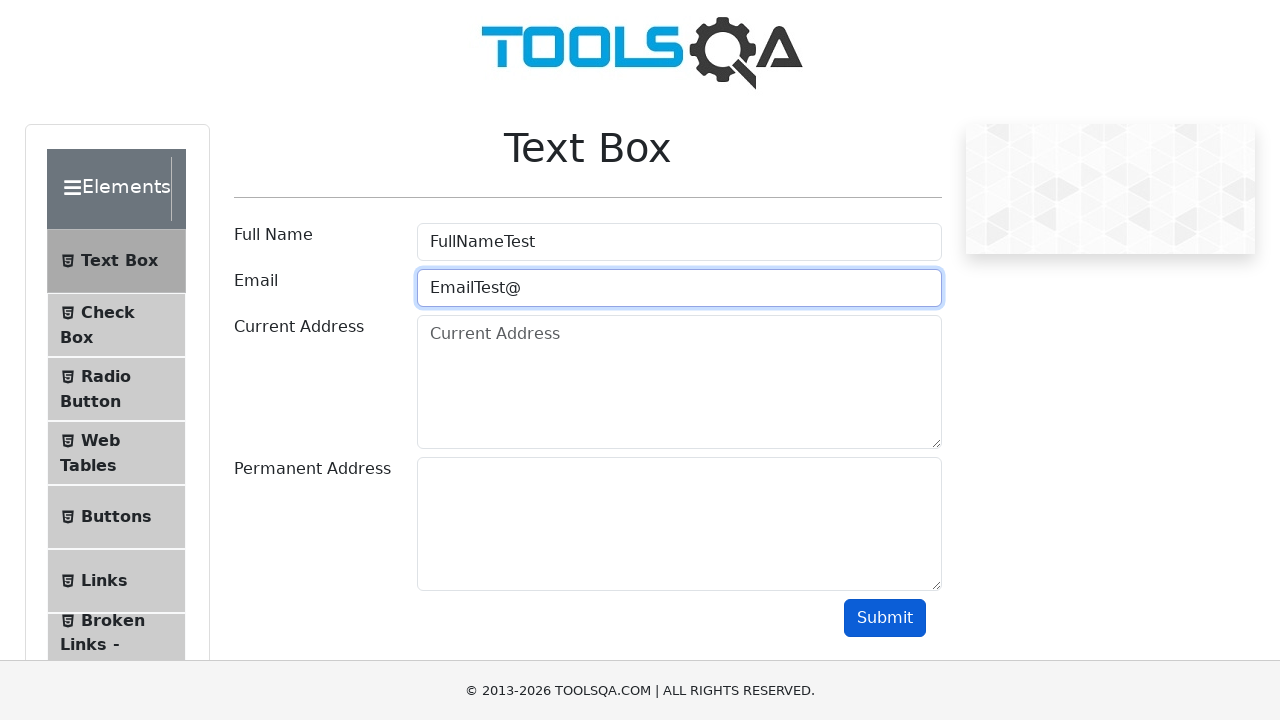

Cleared email field on #userEmail
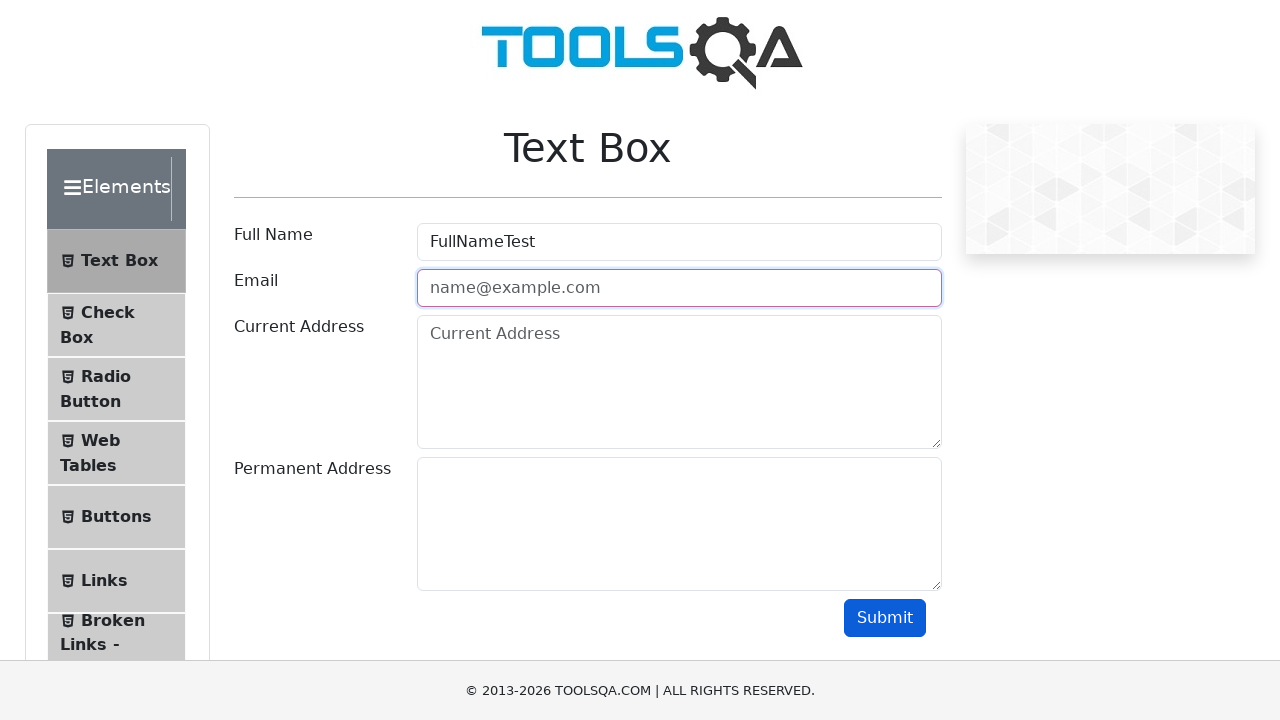

Filled email field with invalid format 'EmailTest@Test' (no TLD) on #userEmail
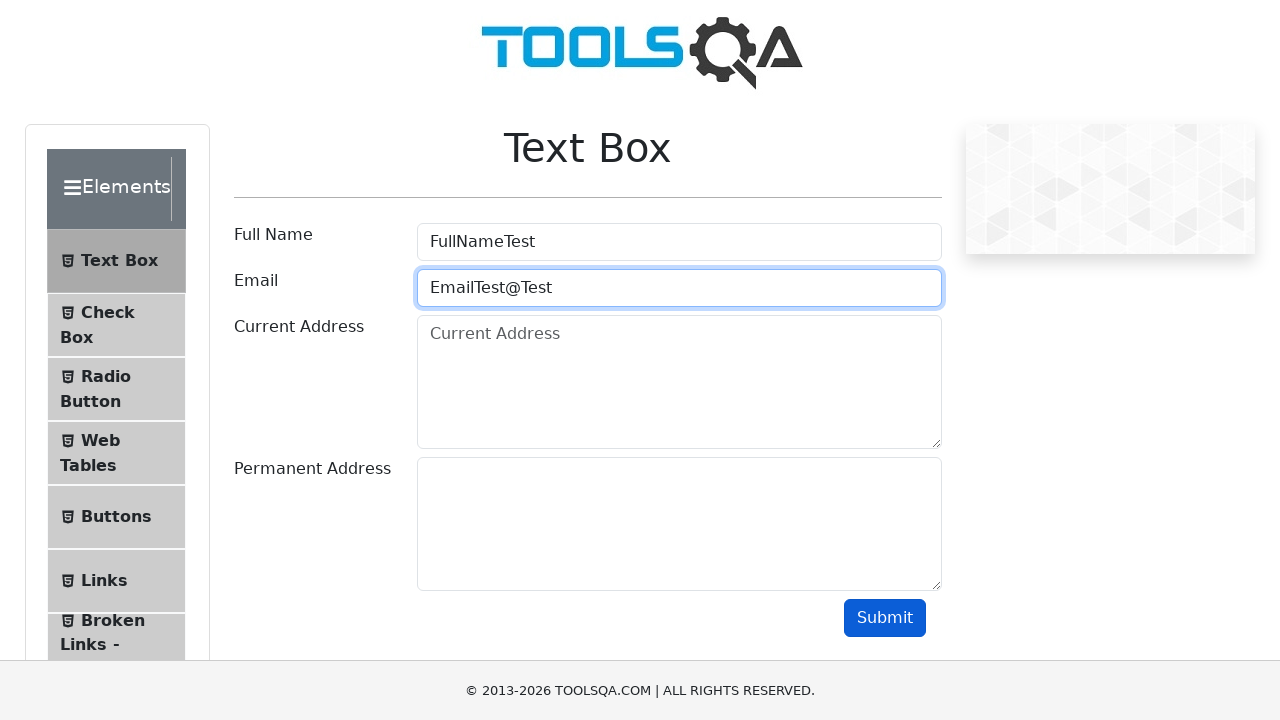

Clicked submit button with invalid email format (no TLD) at (885, 618) on #submit
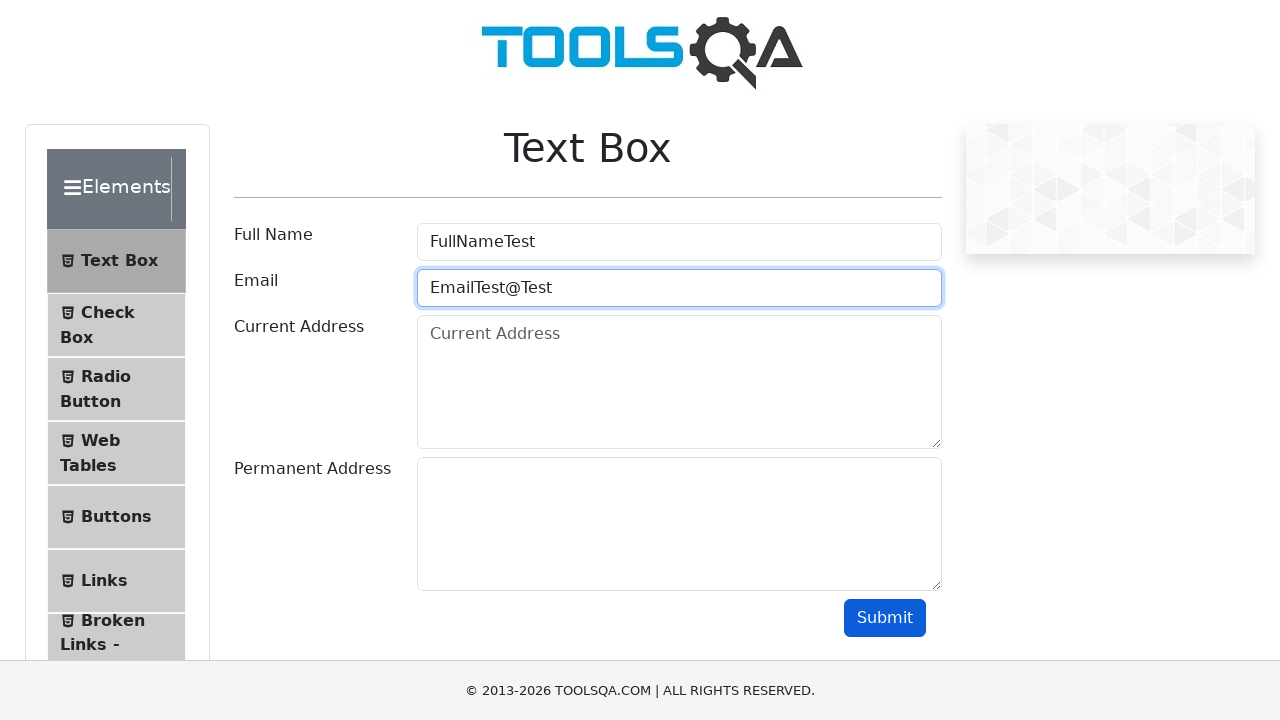

Cleared email field on #userEmail
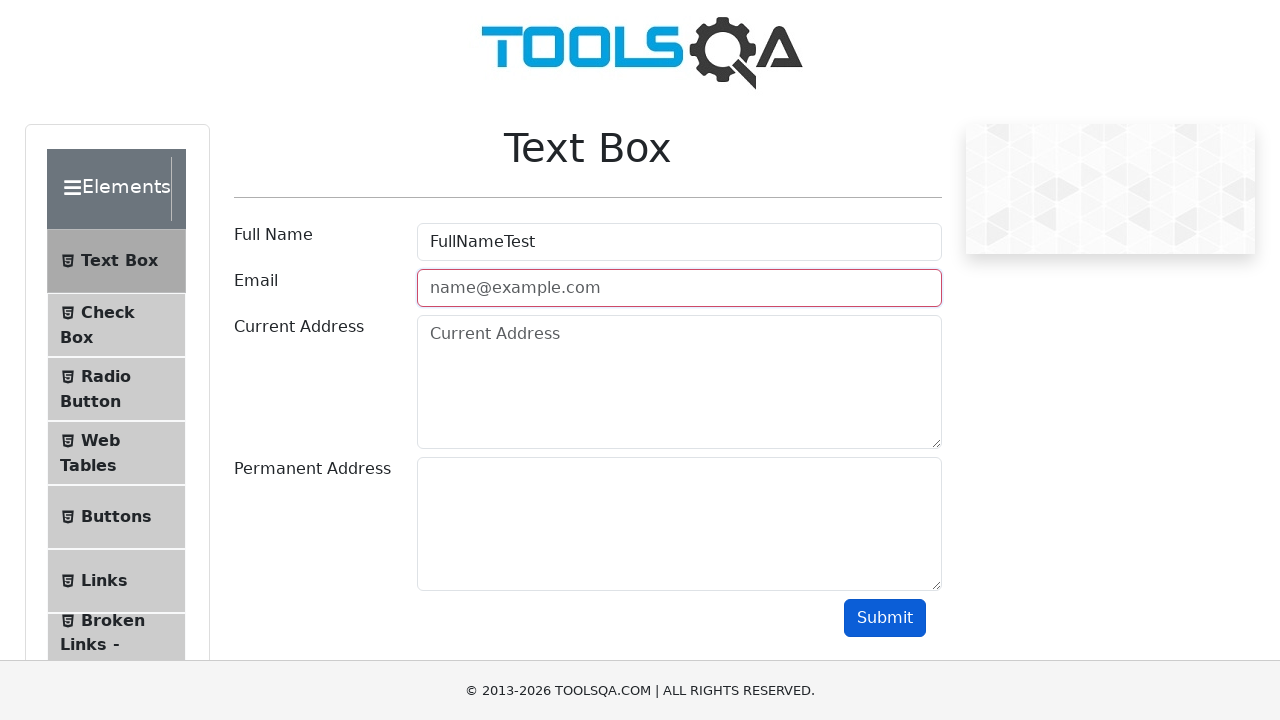

Filled email field with valid format 'EmailTest@Test.com' on #userEmail
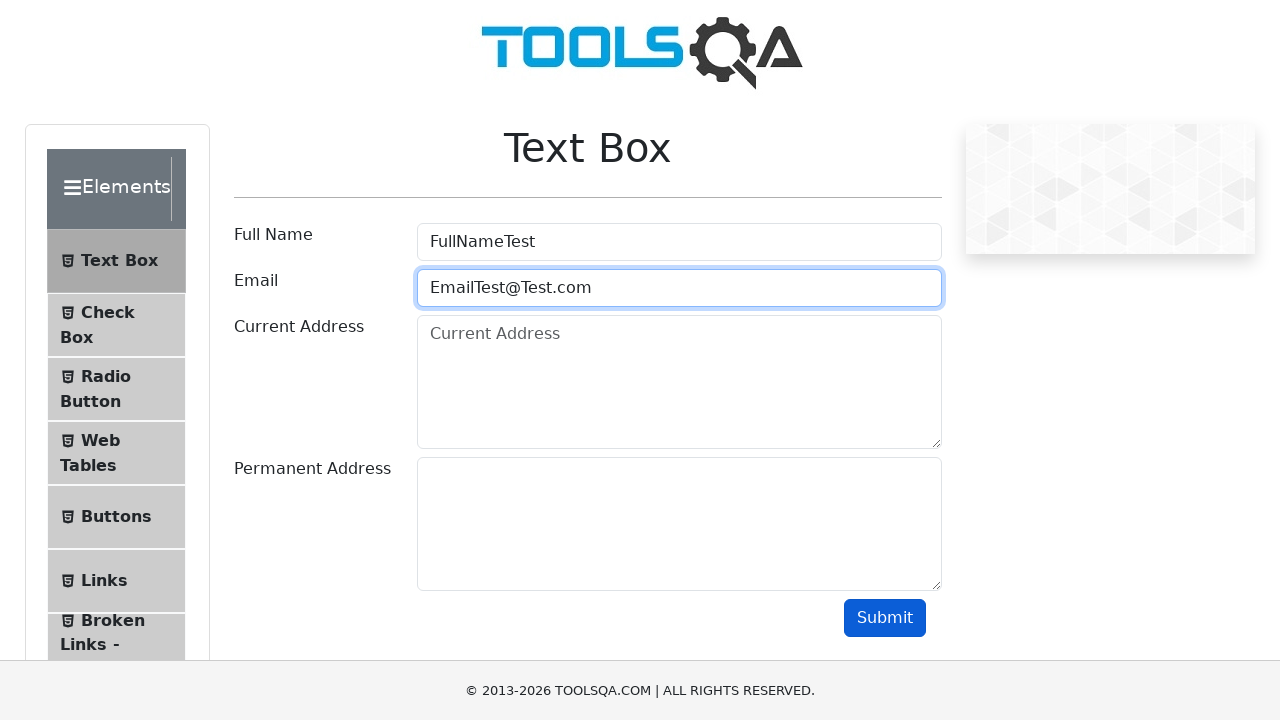

Filled current address field with 'CurrentAddressTest' on #currentAddress
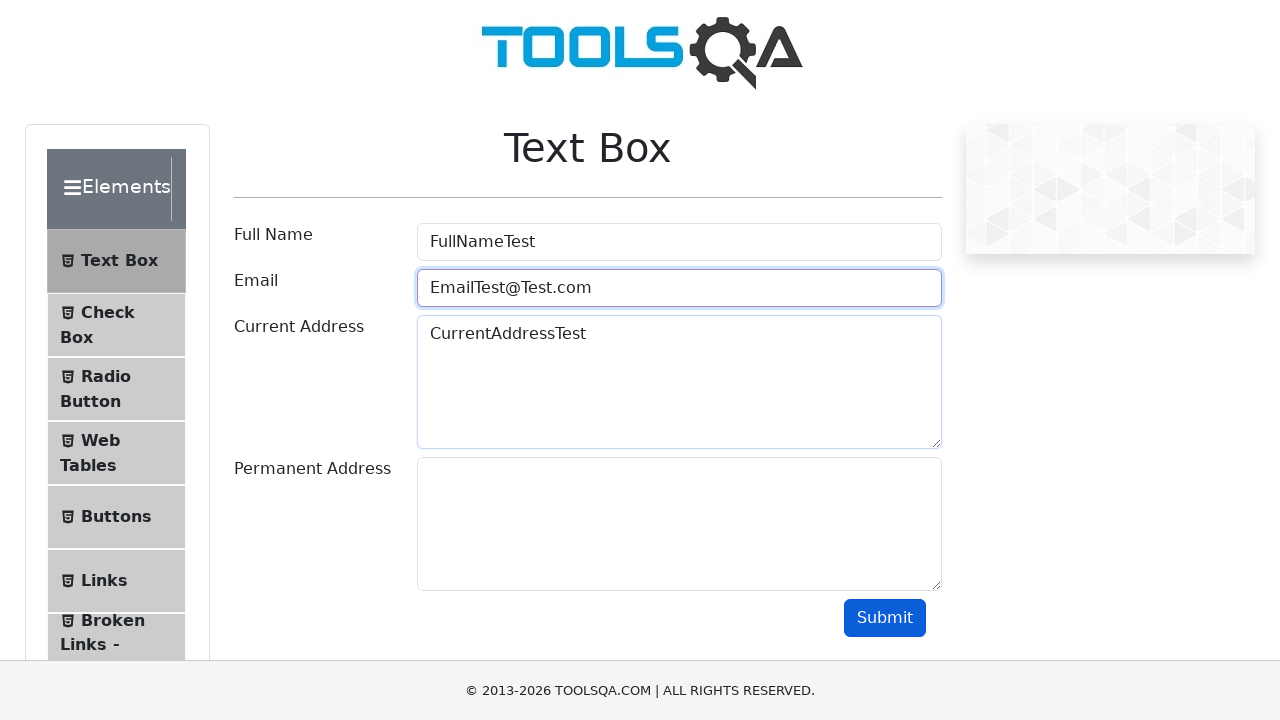

Filled permanent address field with 'PermanentAddressTest' on #permanentAddress
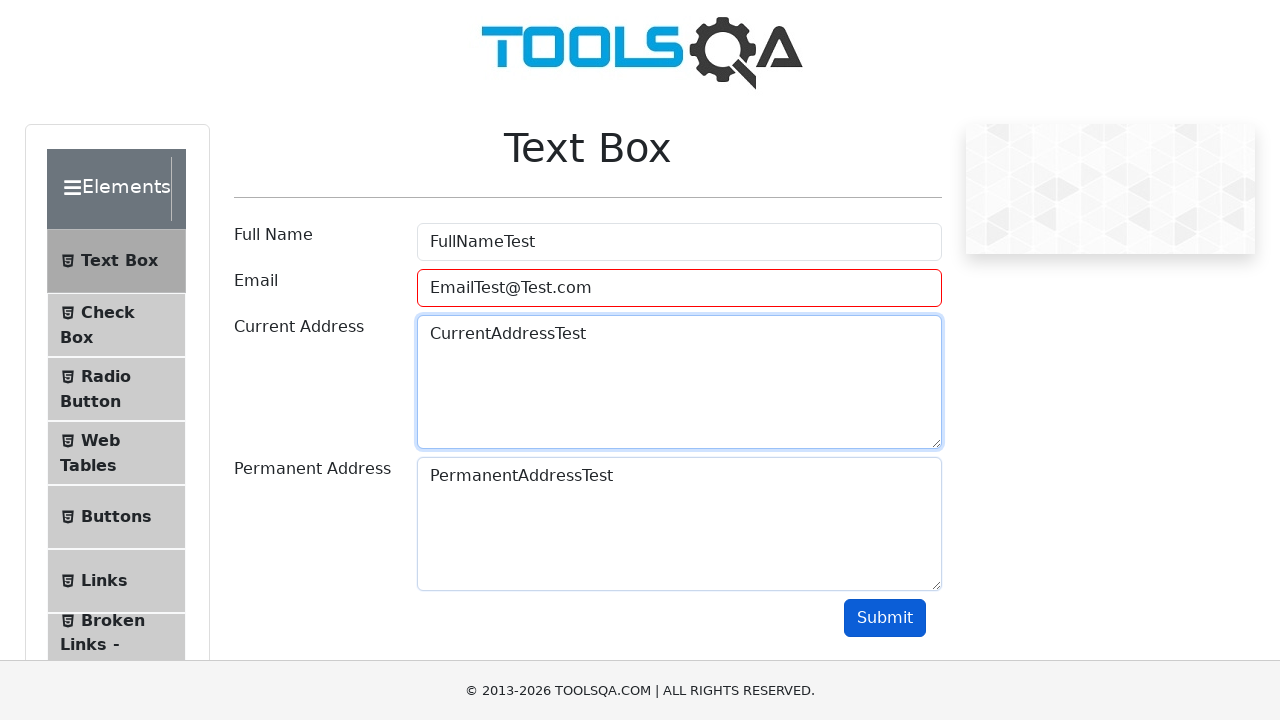

Clicked submit button to submit the form with valid data at (885, 618) on #submit
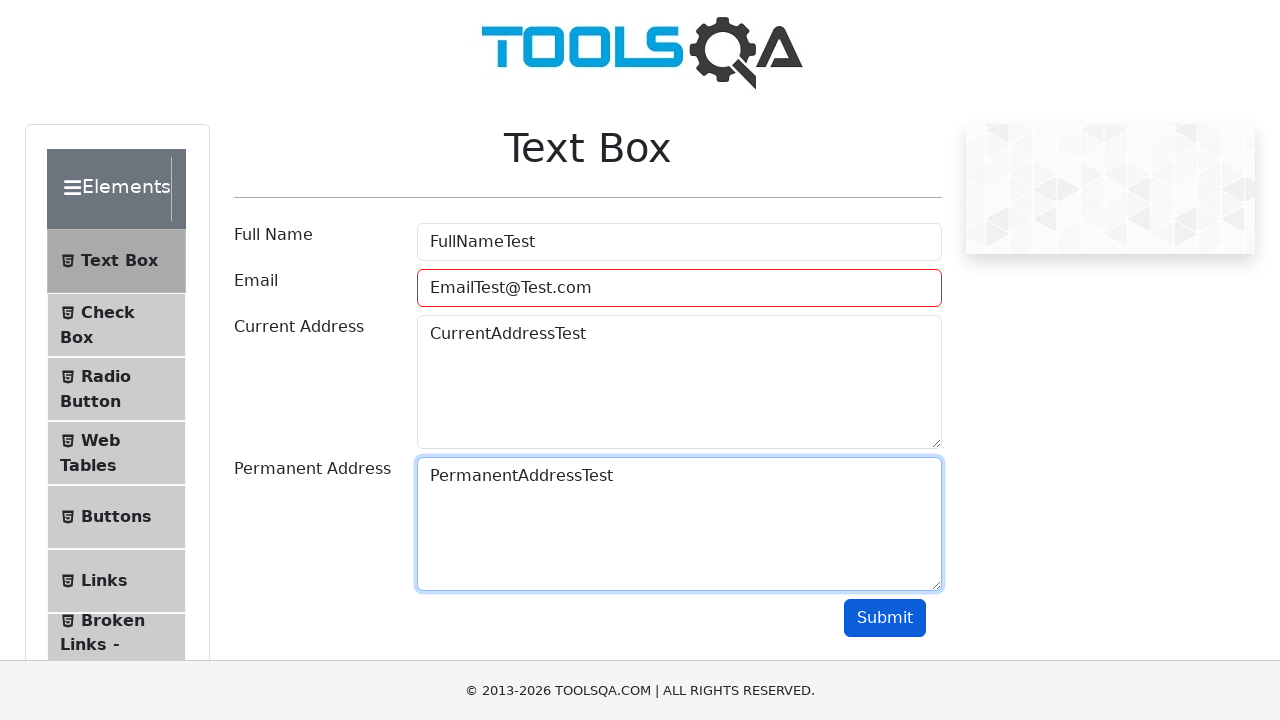

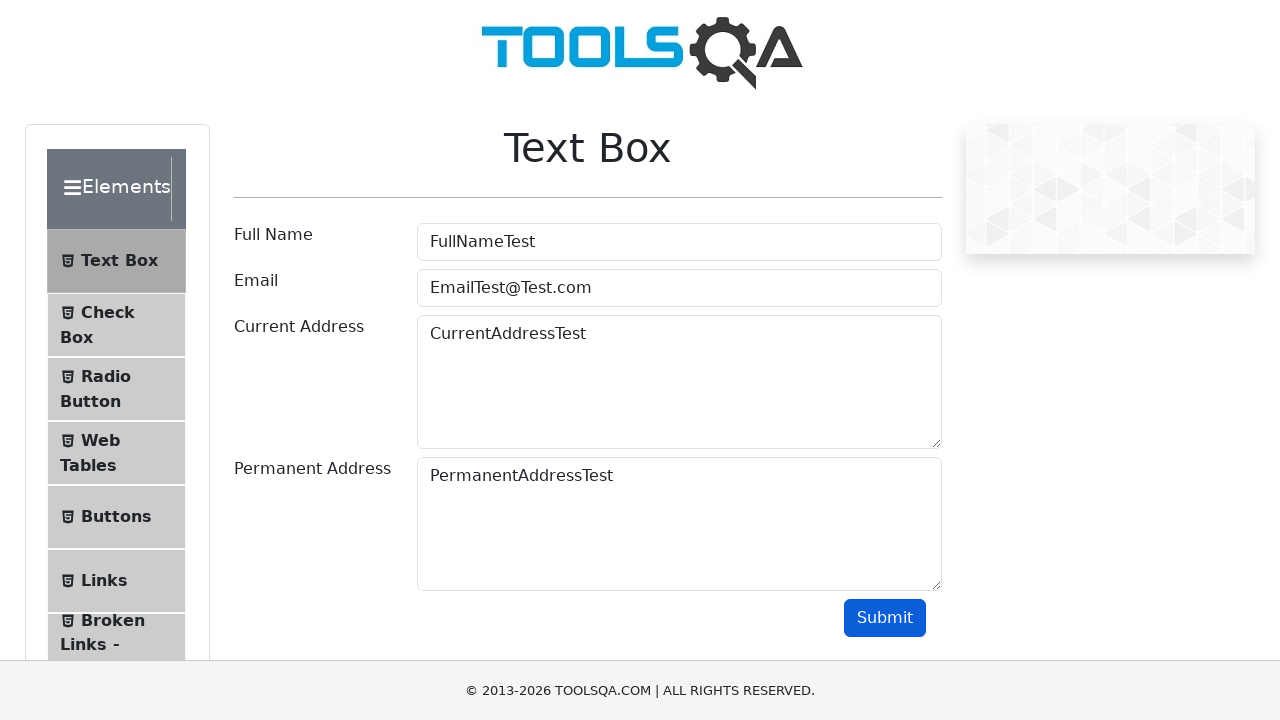